Tests browser window handling by clicking a button that opens a new window, switching to it, verifying the URL, closing it, and switching back to the original window

Starting URL: https://demoqa.com/browser-windows

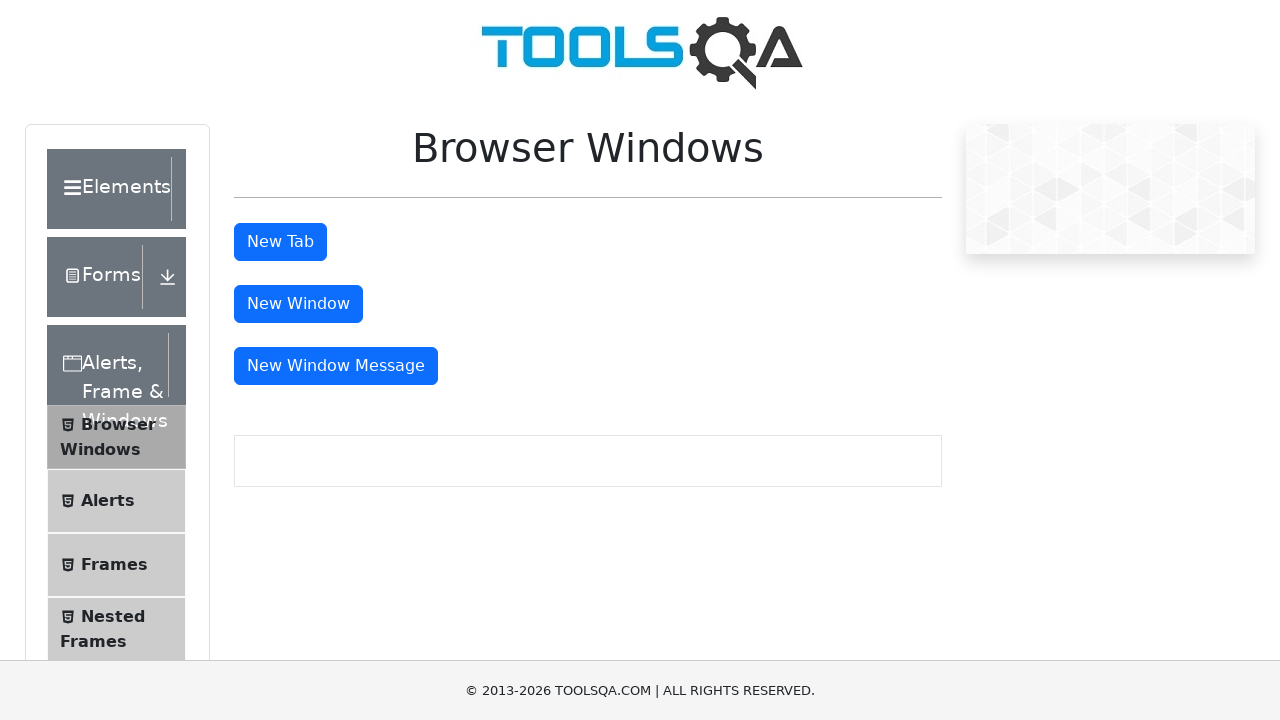

Clicked the button to open a new window at (298, 304) on #windowButton
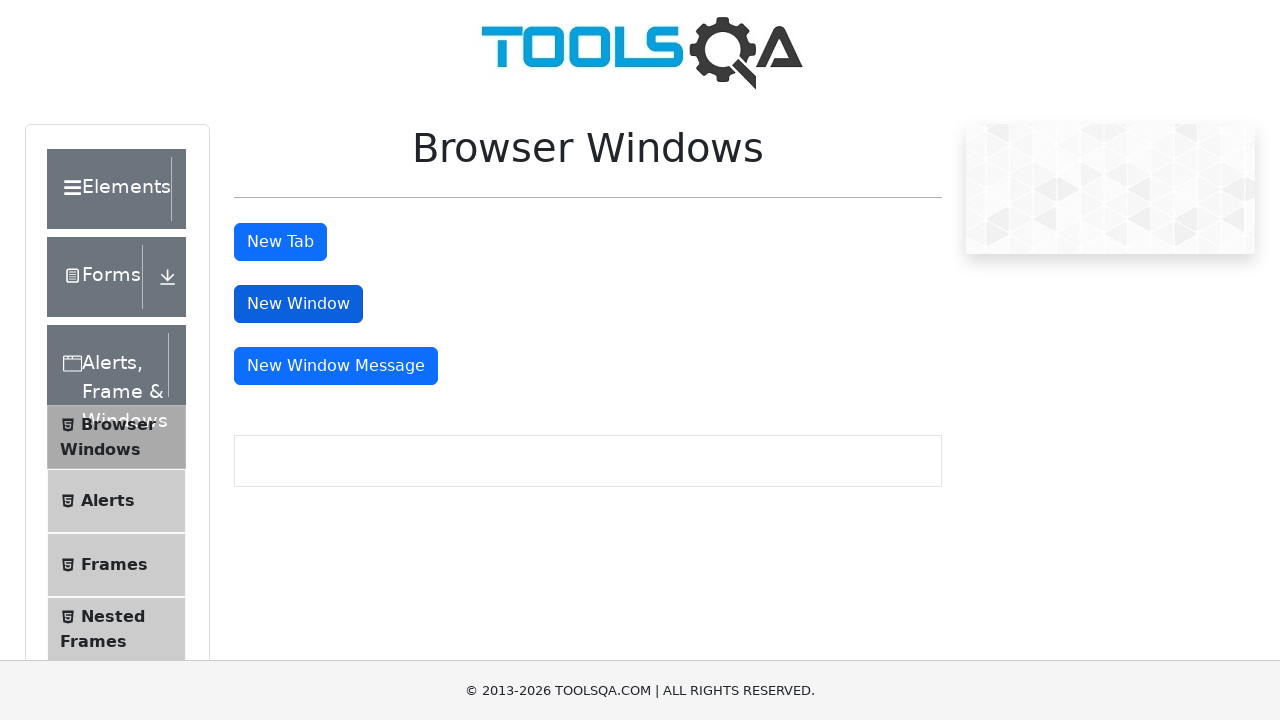

Captured the new page/window object
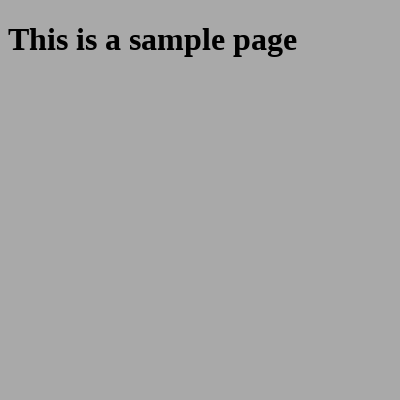

New page loaded successfully
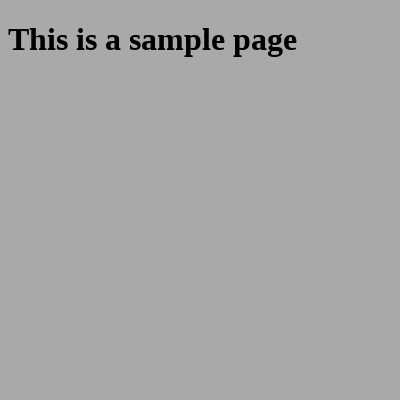

Verified new page URL is https://demoqa.com/sample
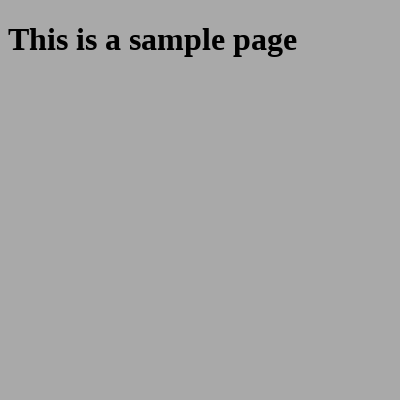

Closed the new window
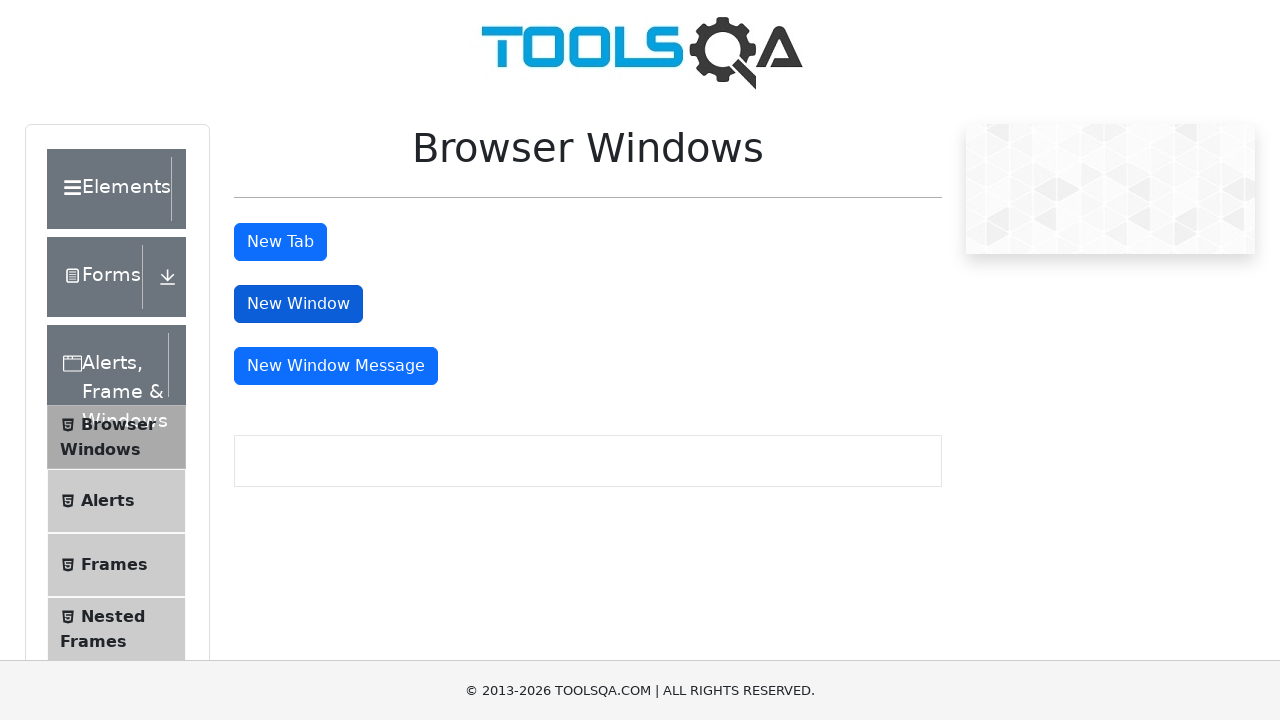

Switched back to original window
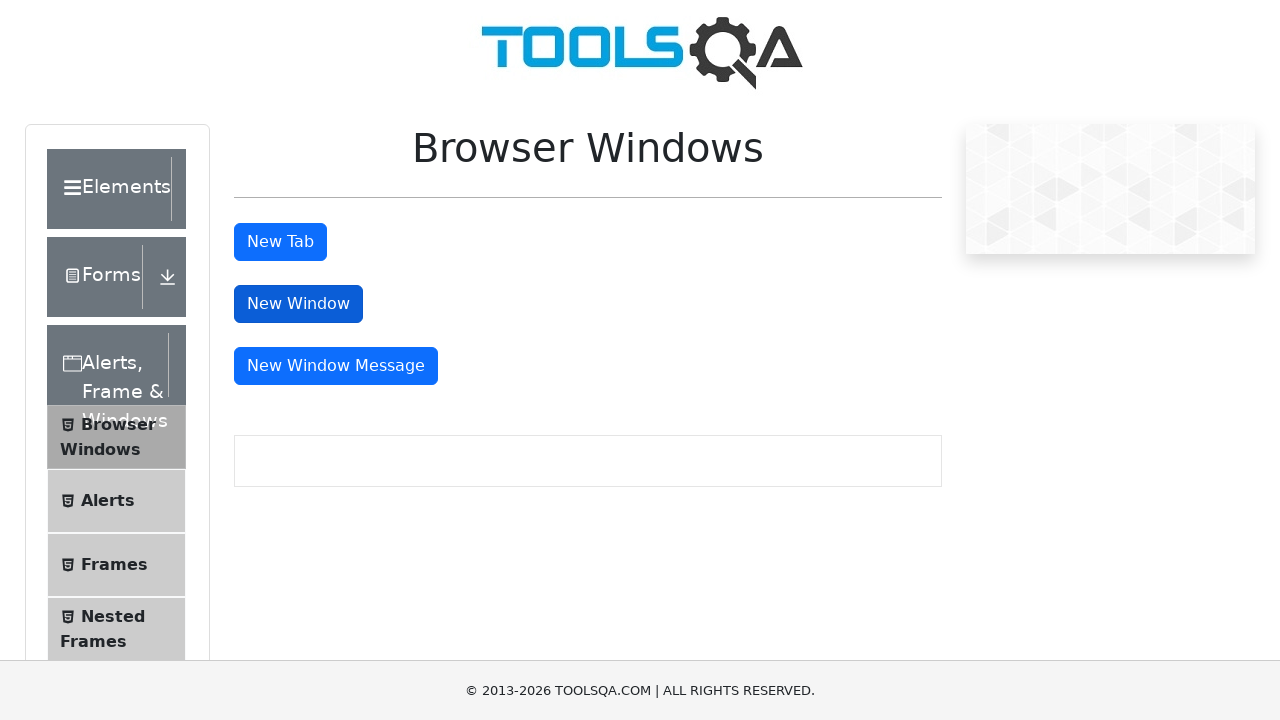

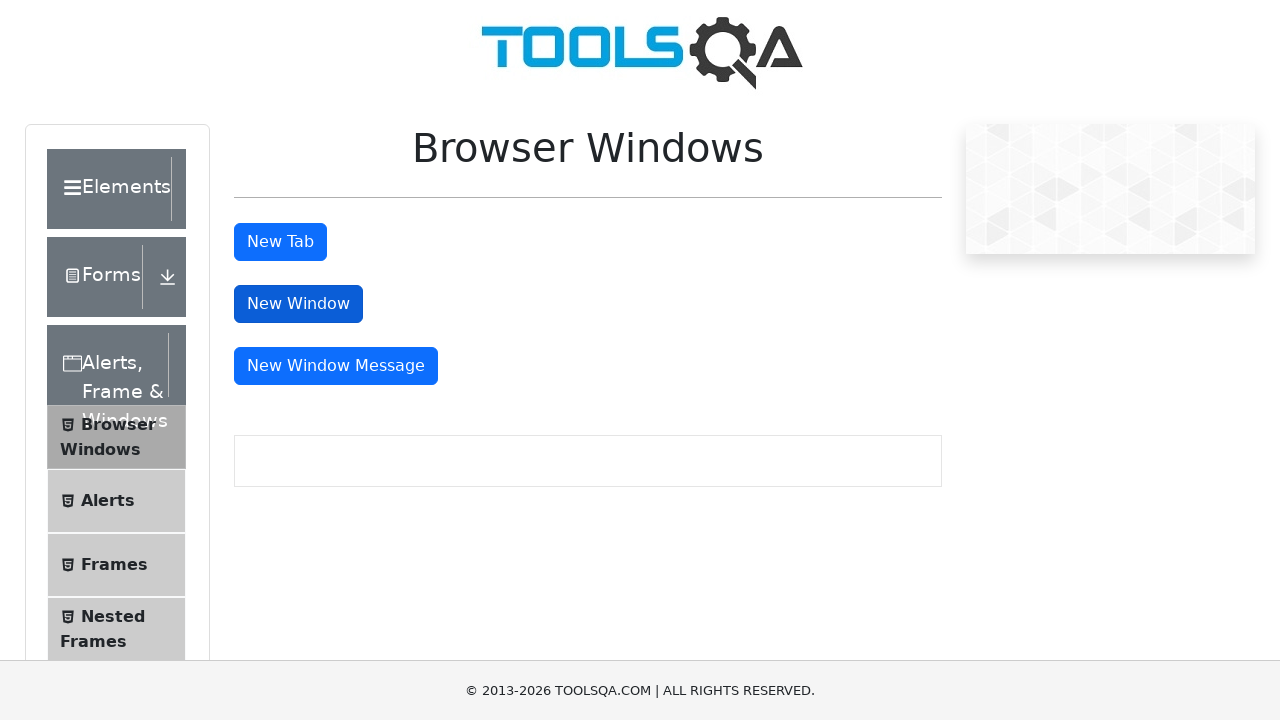